Tests dynamic UI controls by removing/adding a checkbox and enabling/disabling an input field, verifying the state changes after each action

Starting URL: https://the-internet.herokuapp.com/dynamic_controls

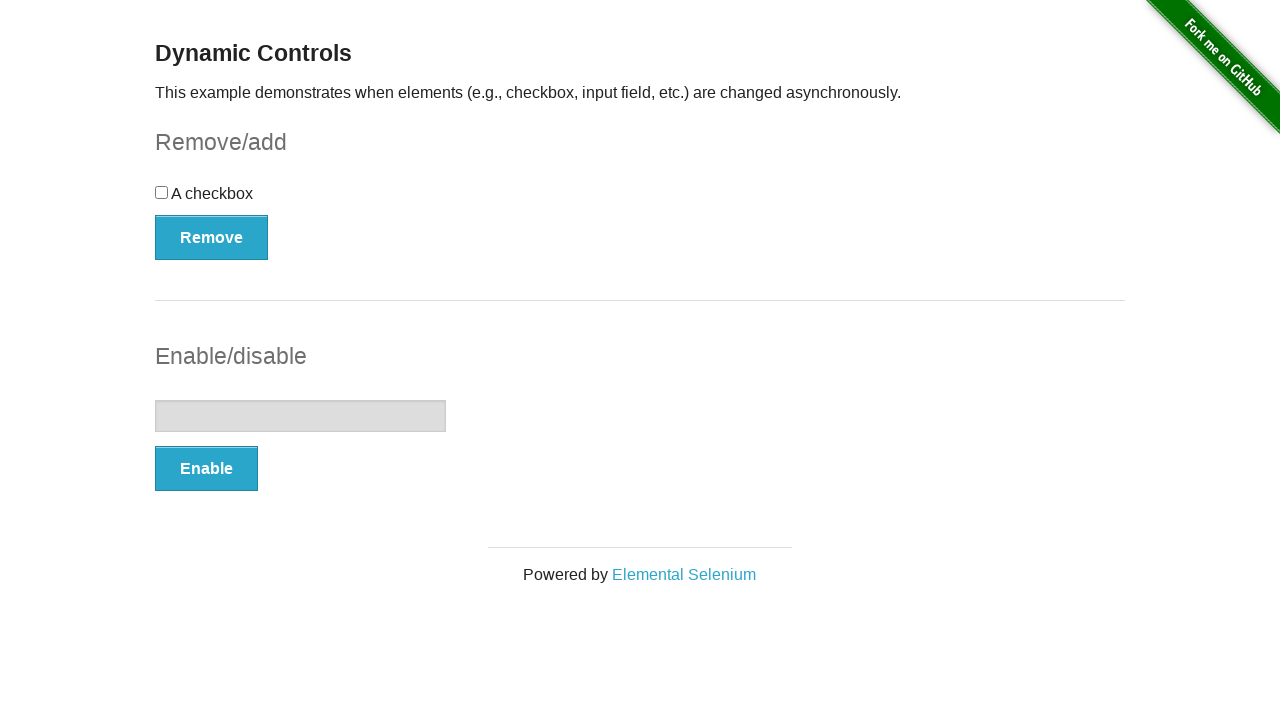

Verified checkbox is initially visible
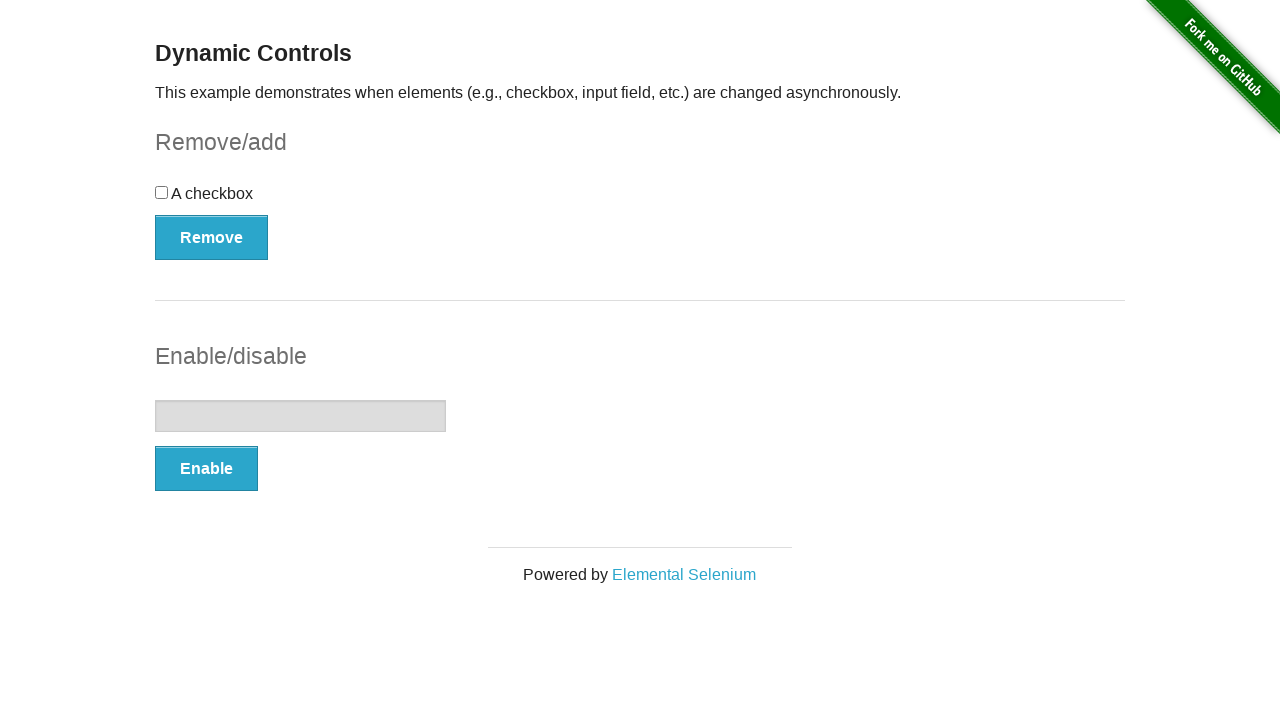

Located Remove checkbox button
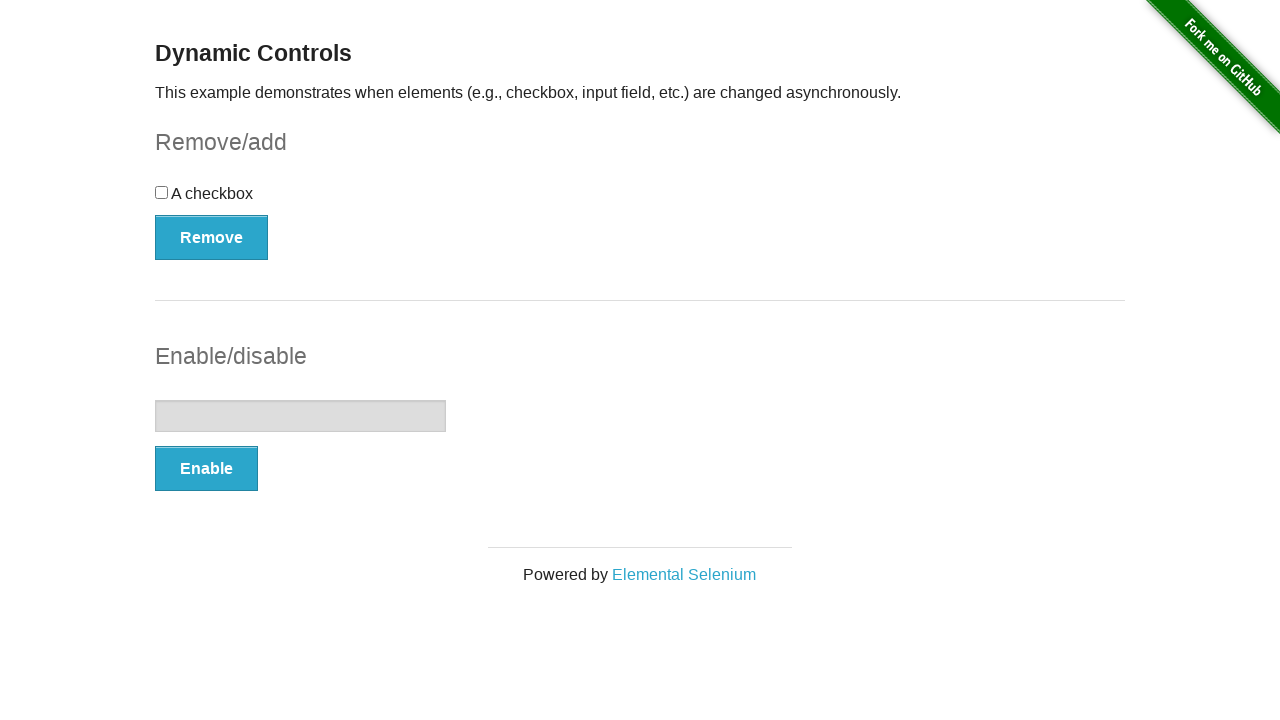

Clicked Remove button to remove checkbox at (212, 237) on xpath=//*[@id="checkbox-example"]/button
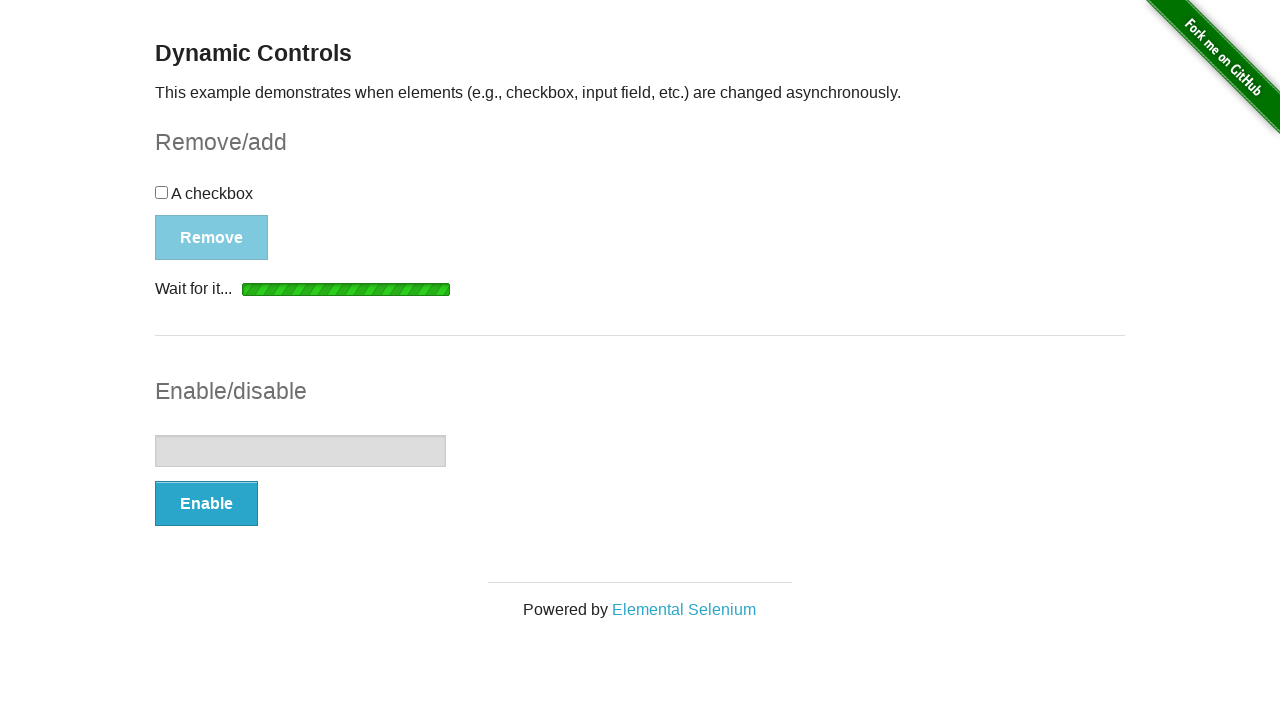

Removal message appeared
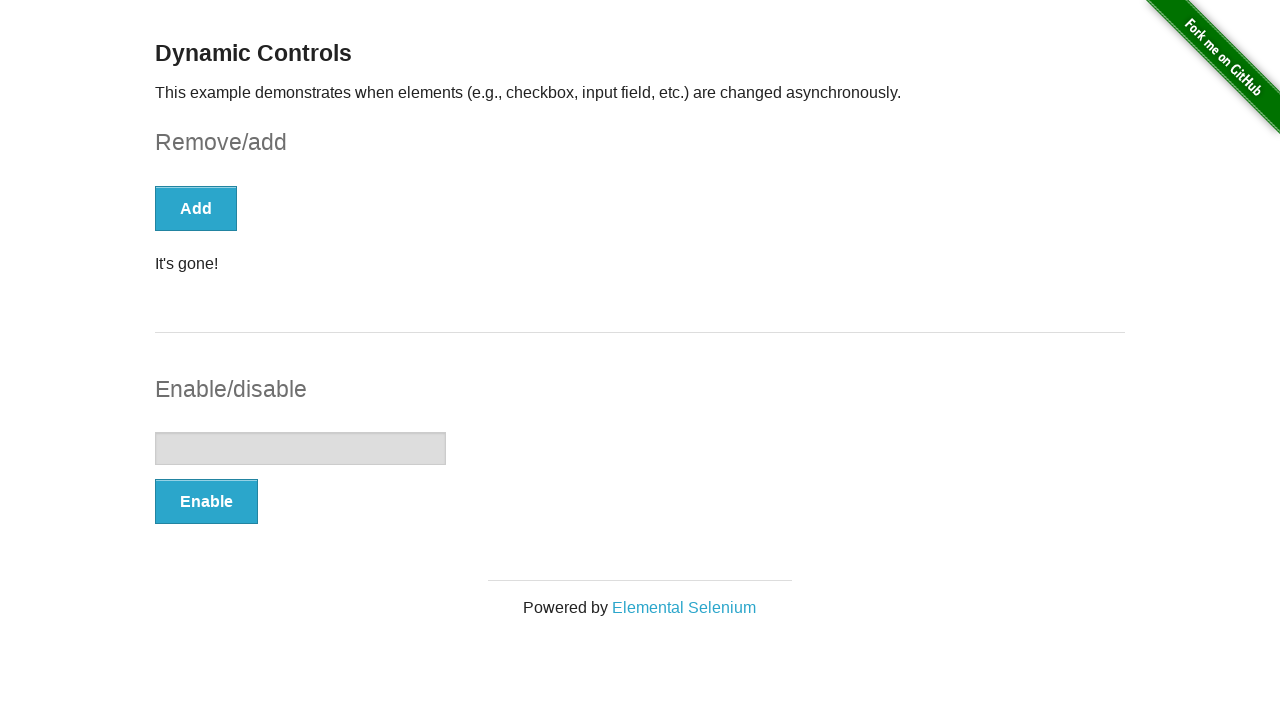

Verified checkbox was removed from DOM
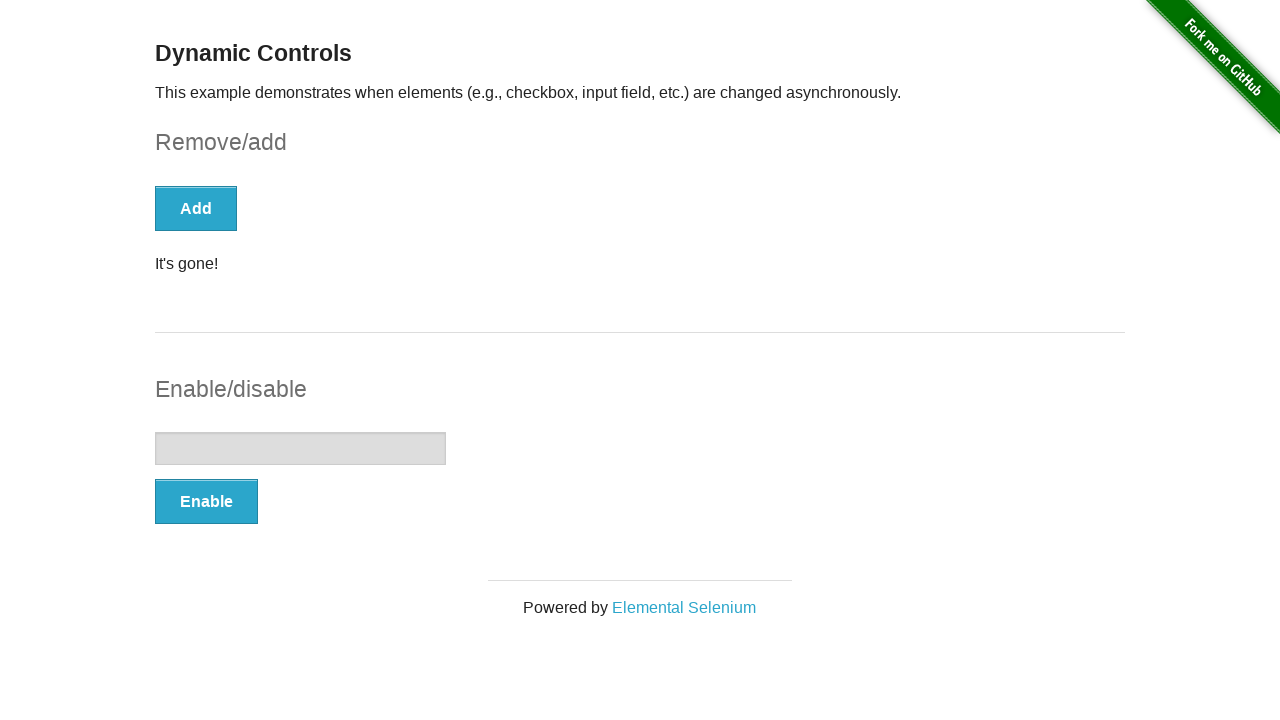

Clicked Add button to add checkbox back at (196, 208) on xpath=//*[@id="checkbox-example"]/button
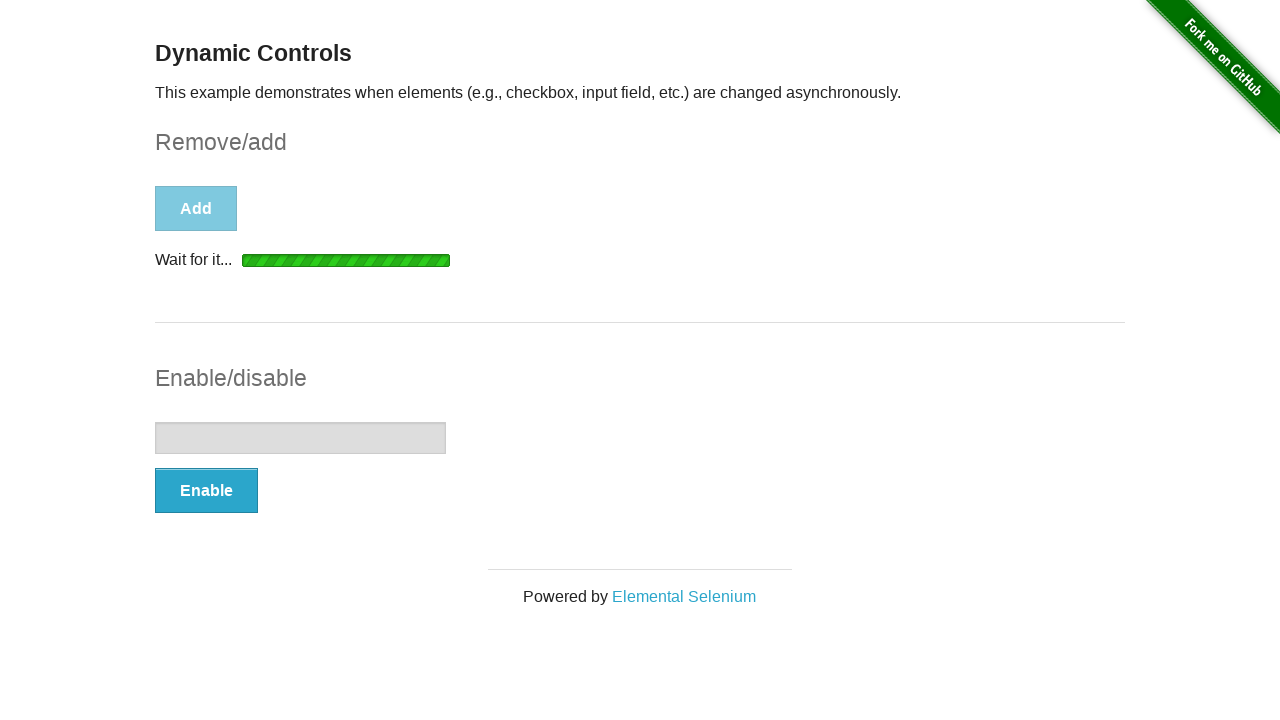

Add message appeared
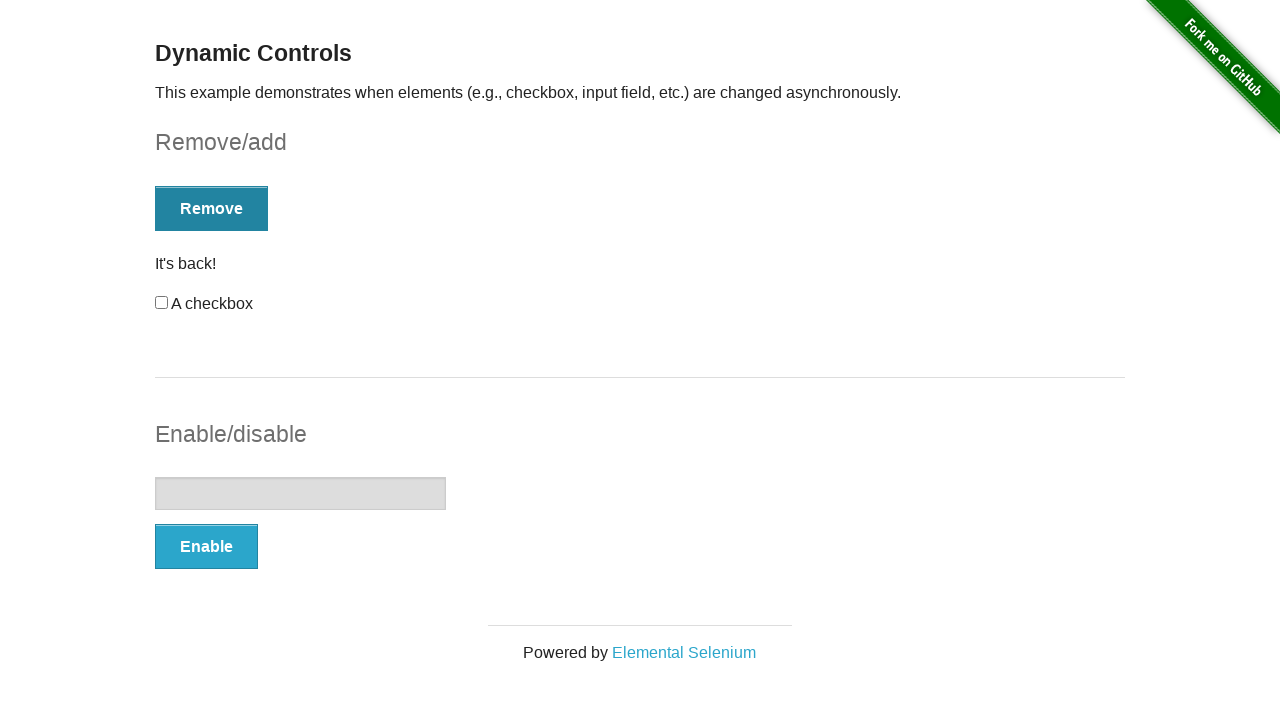

Verified checkbox is visible again
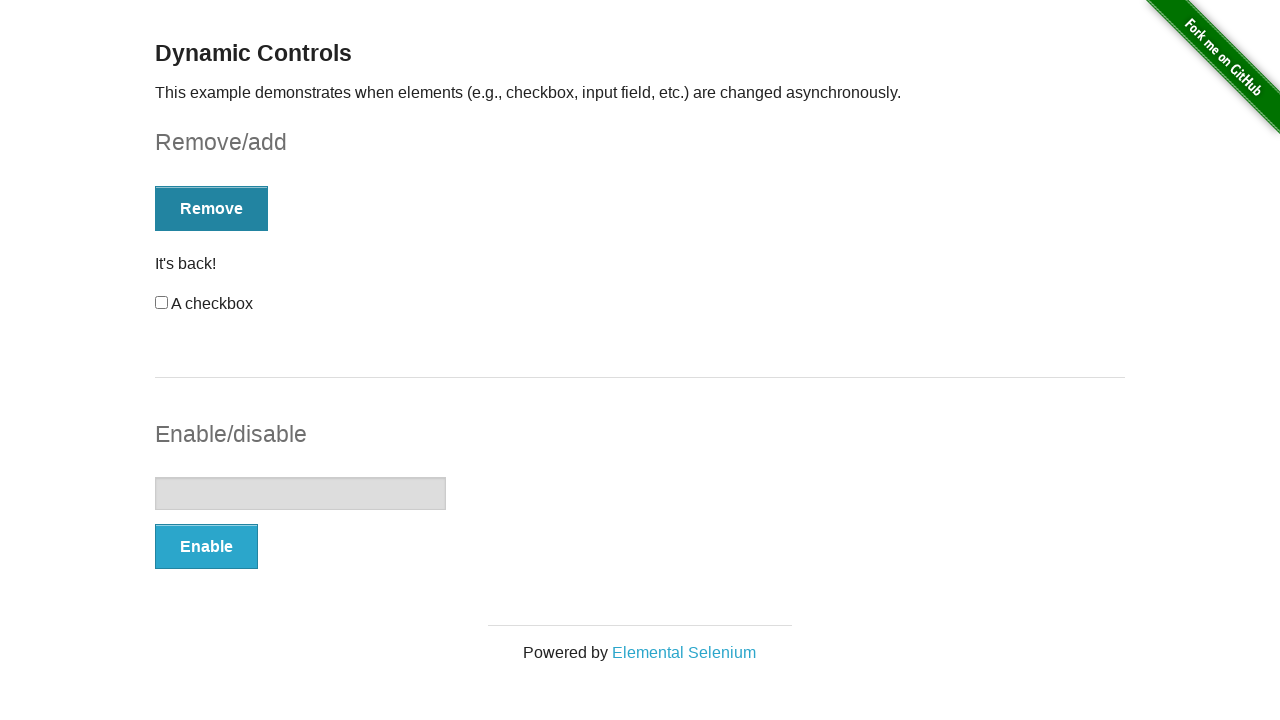

Located input field
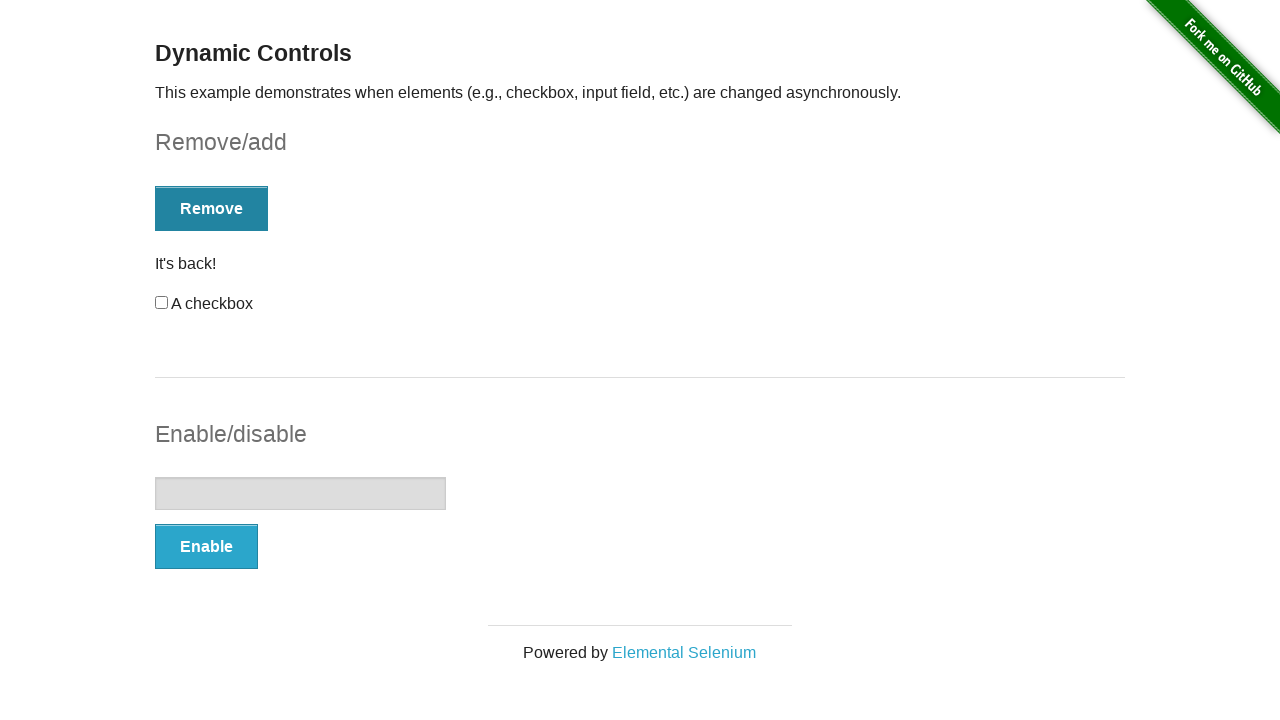

Verified input field is initially disabled
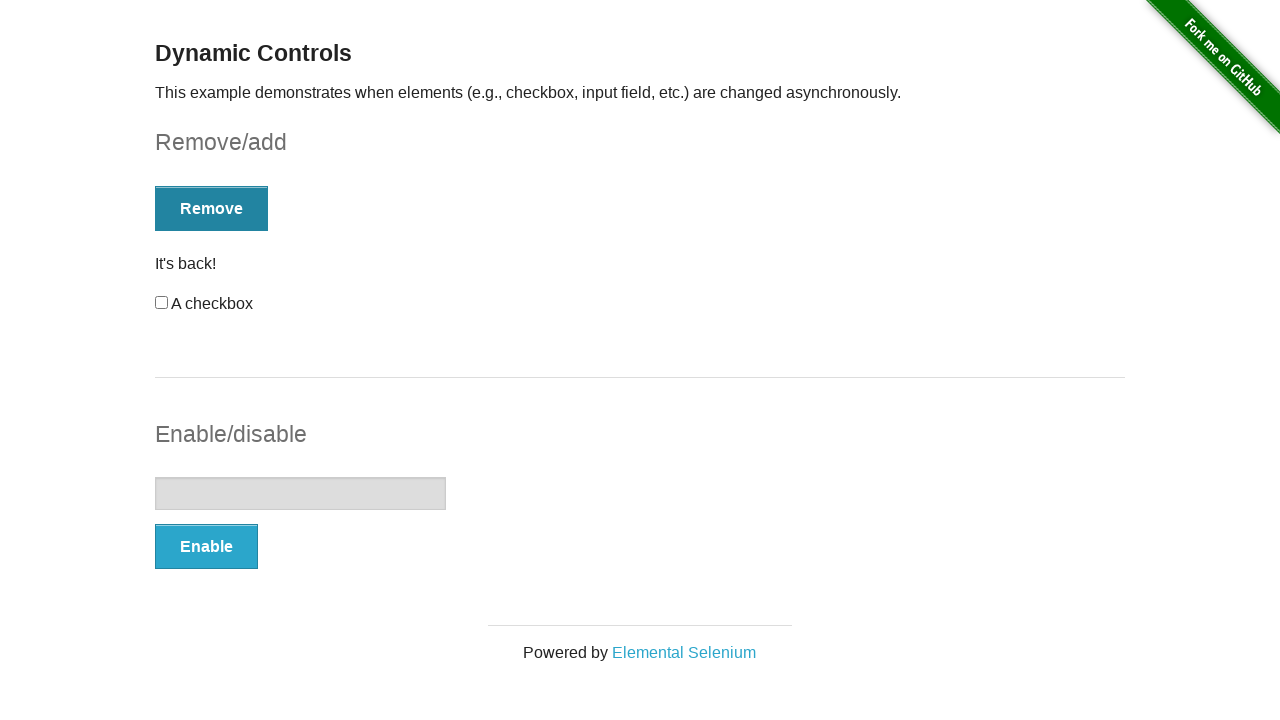

Located Enable/Disable input button
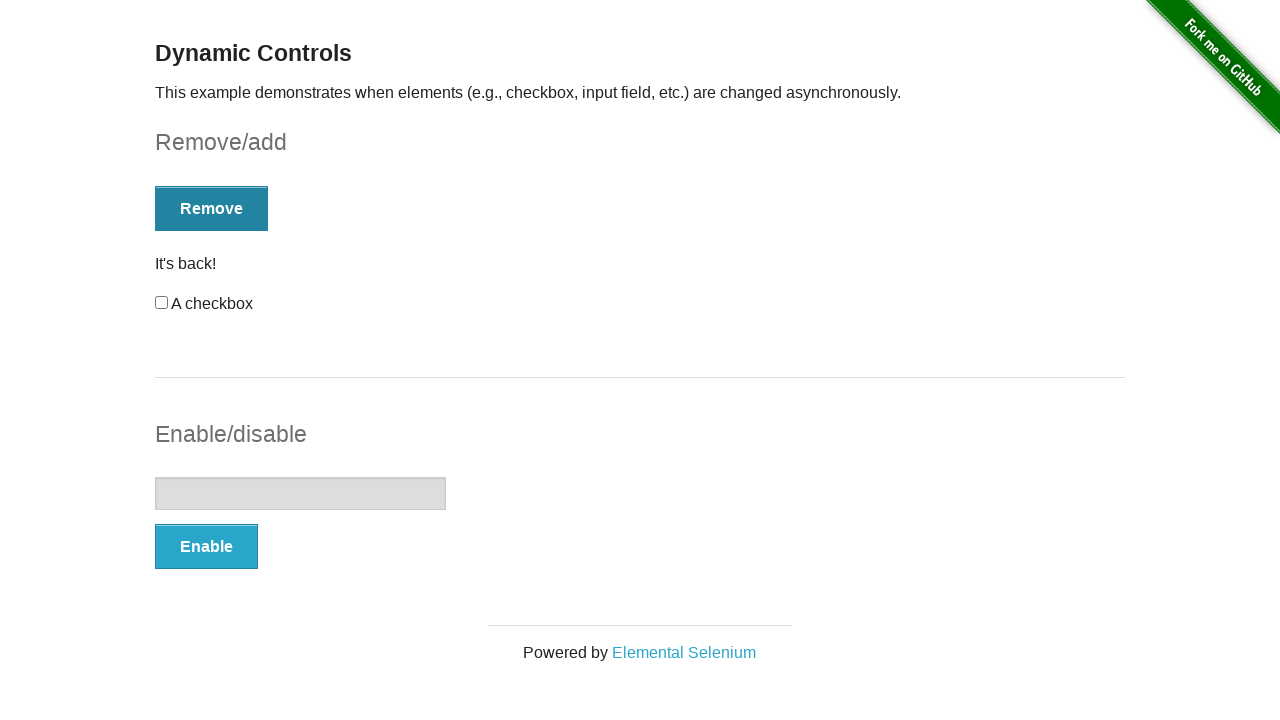

Clicked Enable button to enable input field at (206, 546) on xpath=//*[@id="input-example"]/button
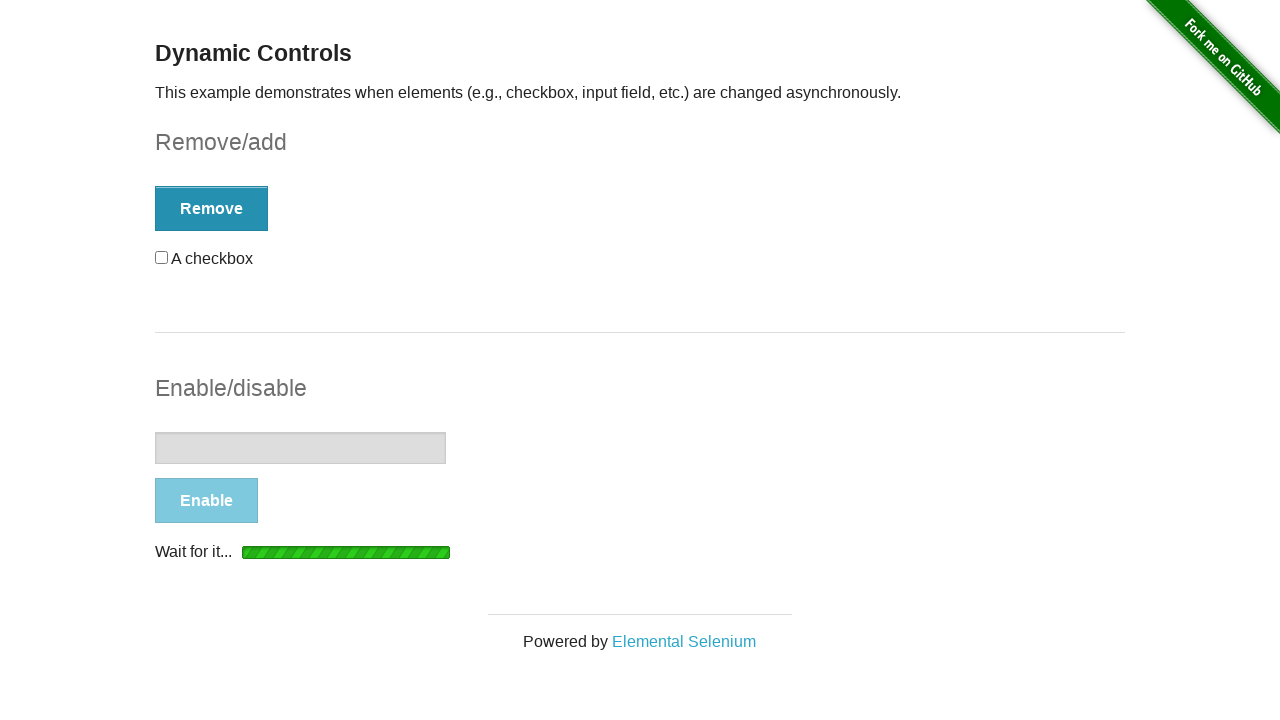

Enable message appeared
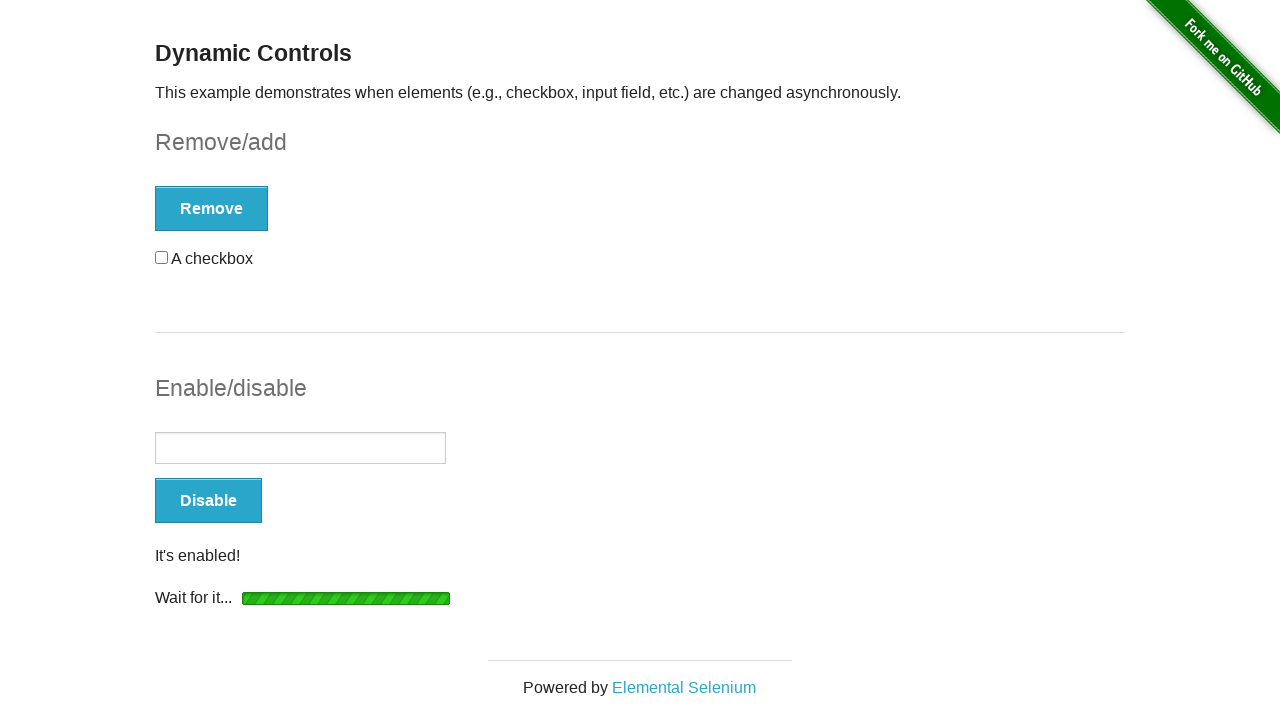

Verified input field is now enabled
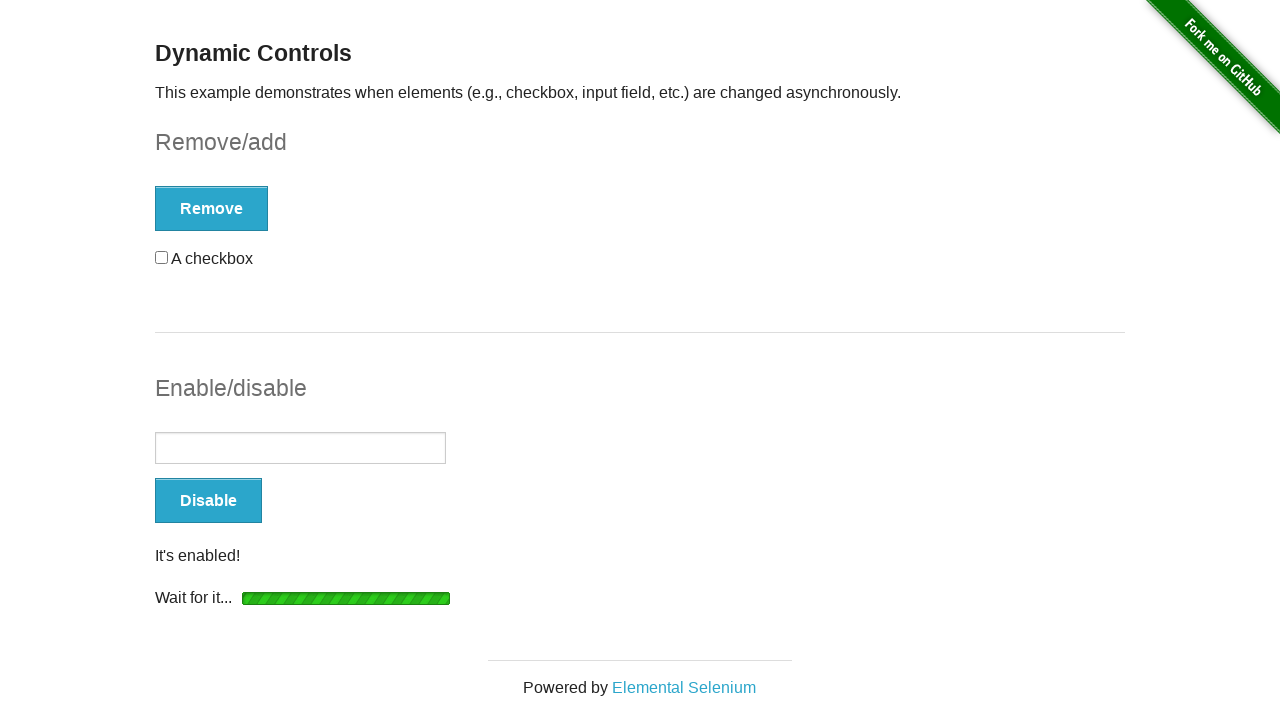

Clicked Disable button to disable input field at (208, 501) on xpath=//*[@id="input-example"]/button
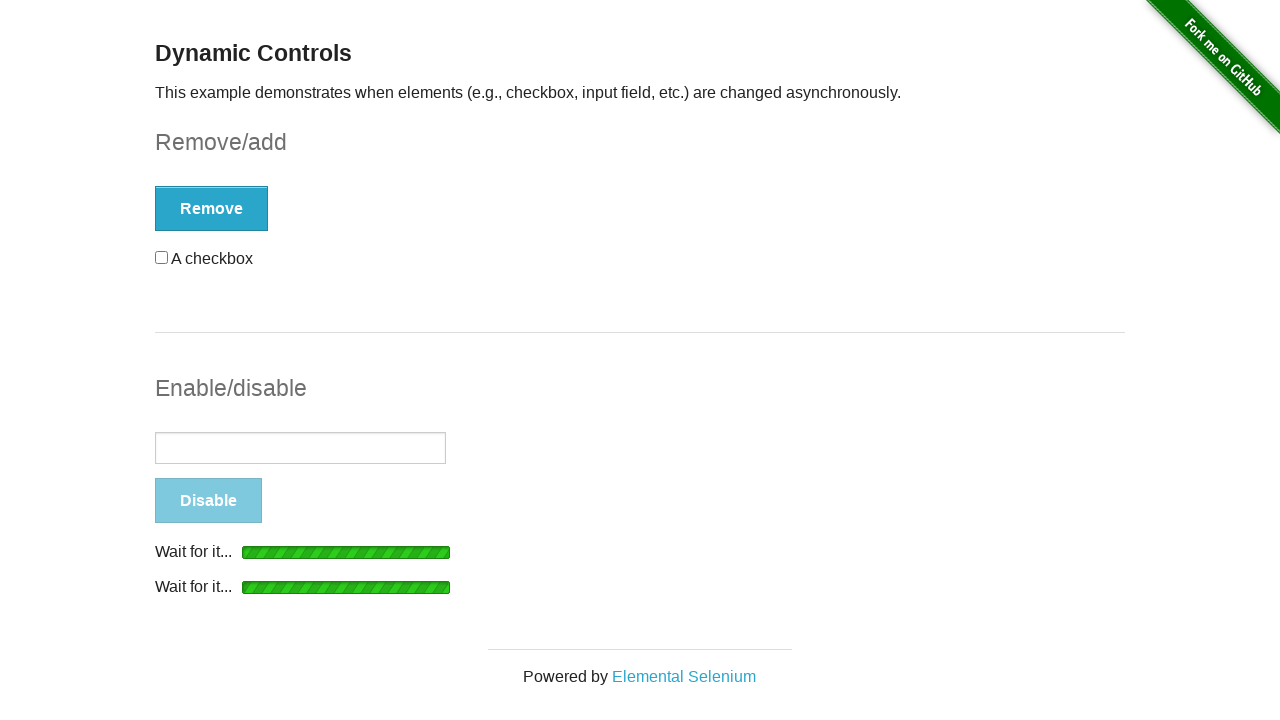

Disable message appeared
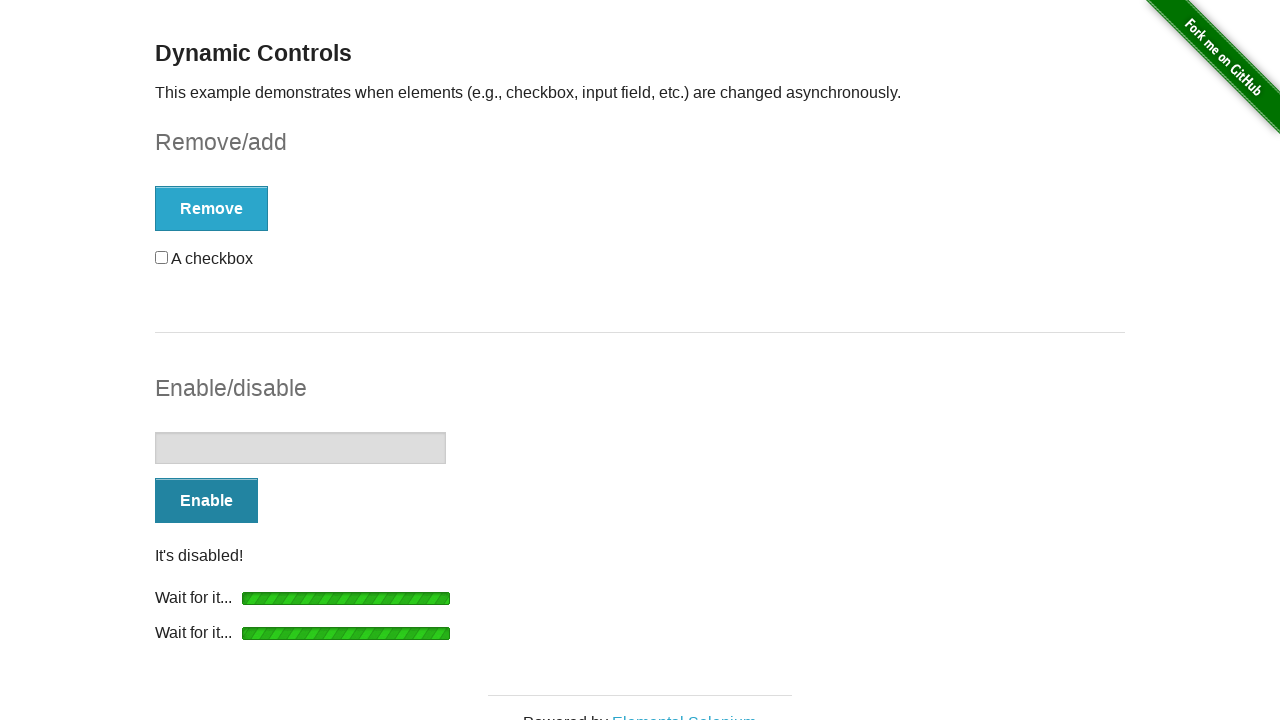

Verified input field is disabled again
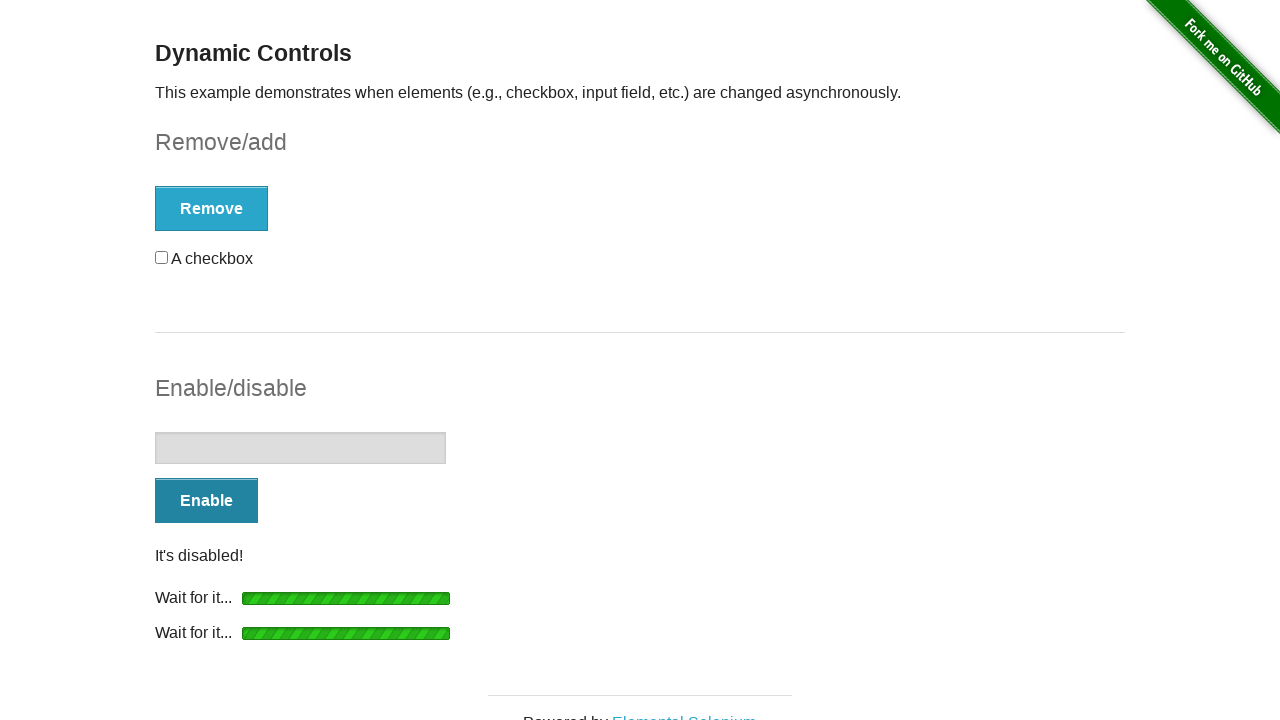

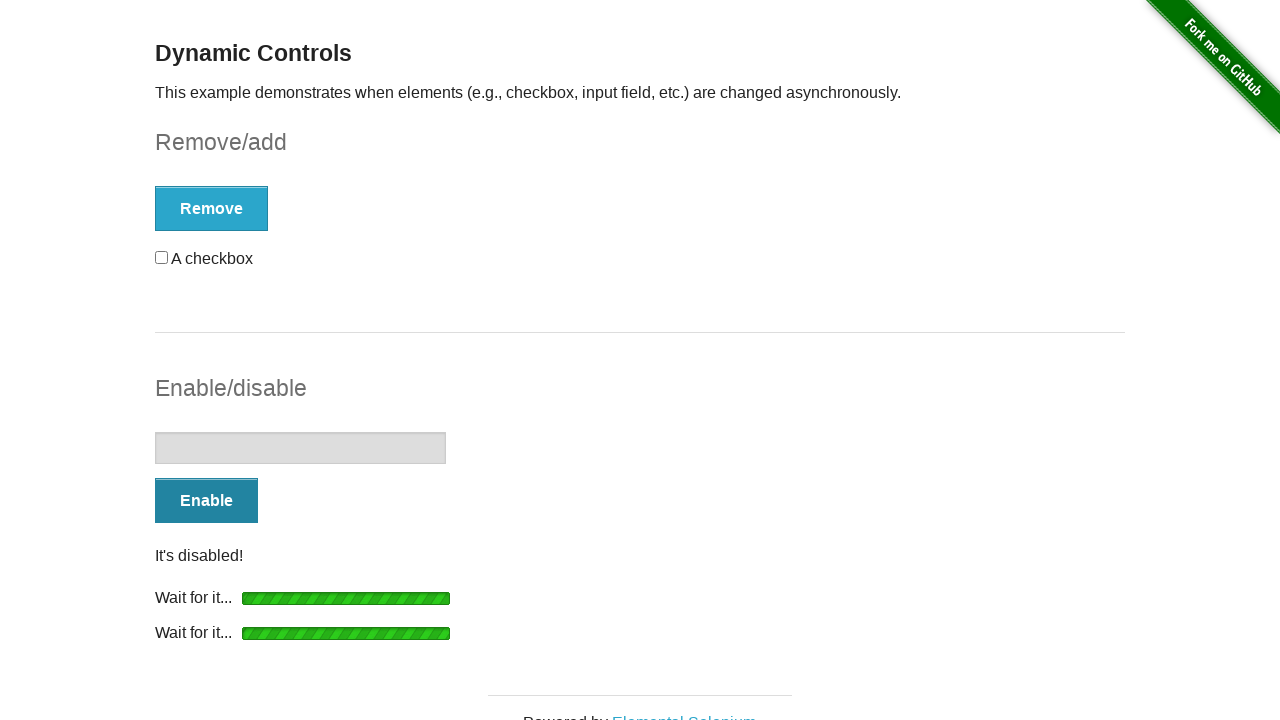